Tests that the todo count display updates correctly as items are added to the list.

Starting URL: https://demo.playwright.dev/todomvc

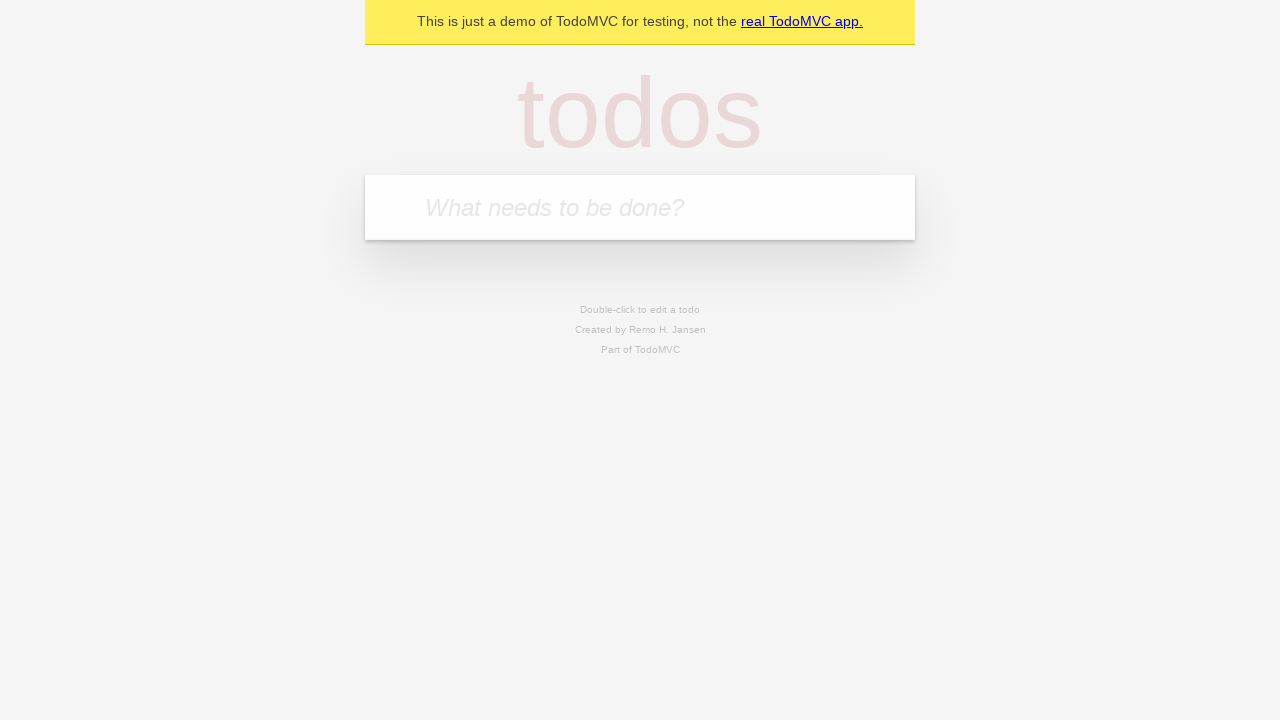

Located the todo input field by placeholder text
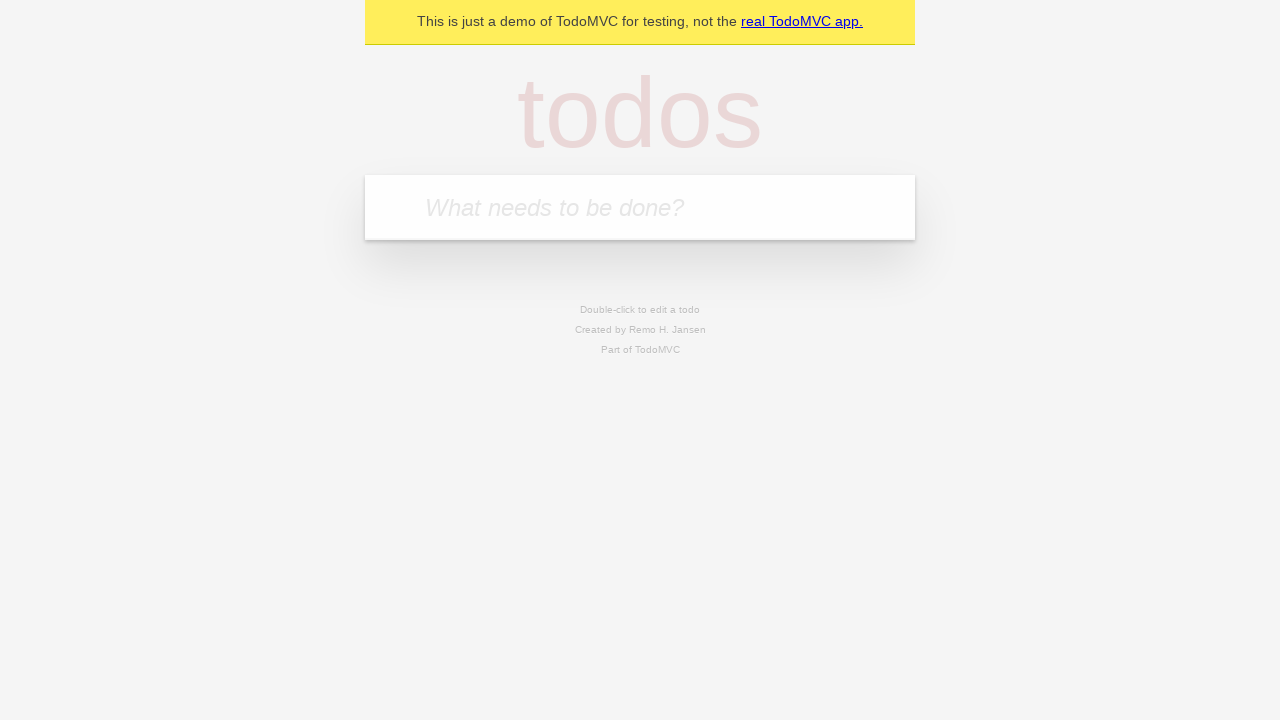

Filled first todo item with 'buy some cheese' on internal:attr=[placeholder="What needs to be done?"i]
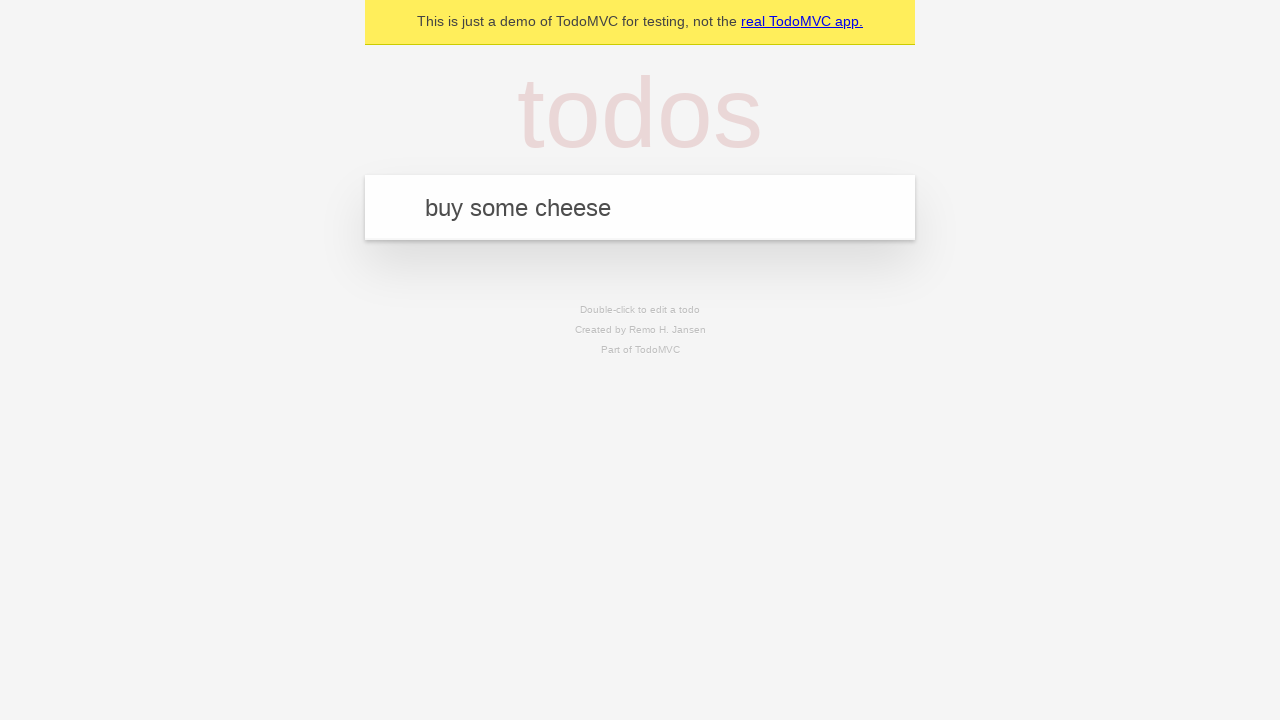

Pressed Enter to add first todo item on internal:attr=[placeholder="What needs to be done?"i]
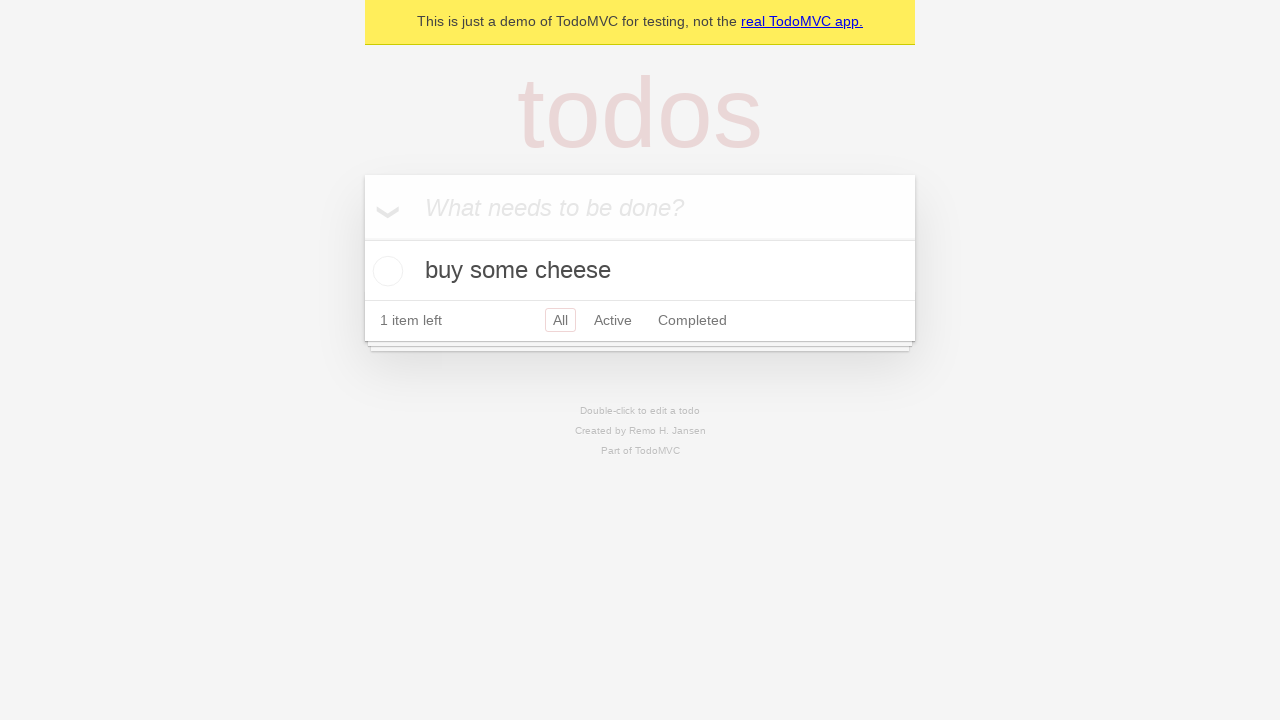

Todo count element appeared after first item was added
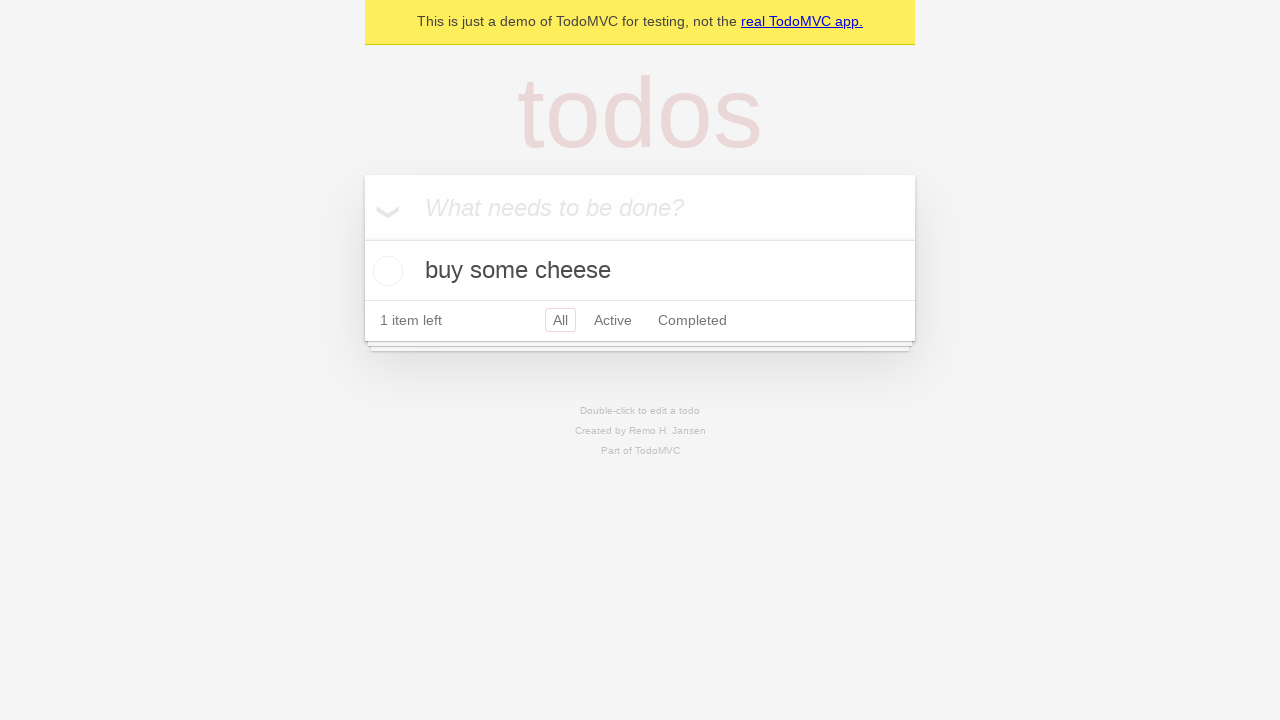

Filled second todo item with 'feed the cat' on internal:attr=[placeholder="What needs to be done?"i]
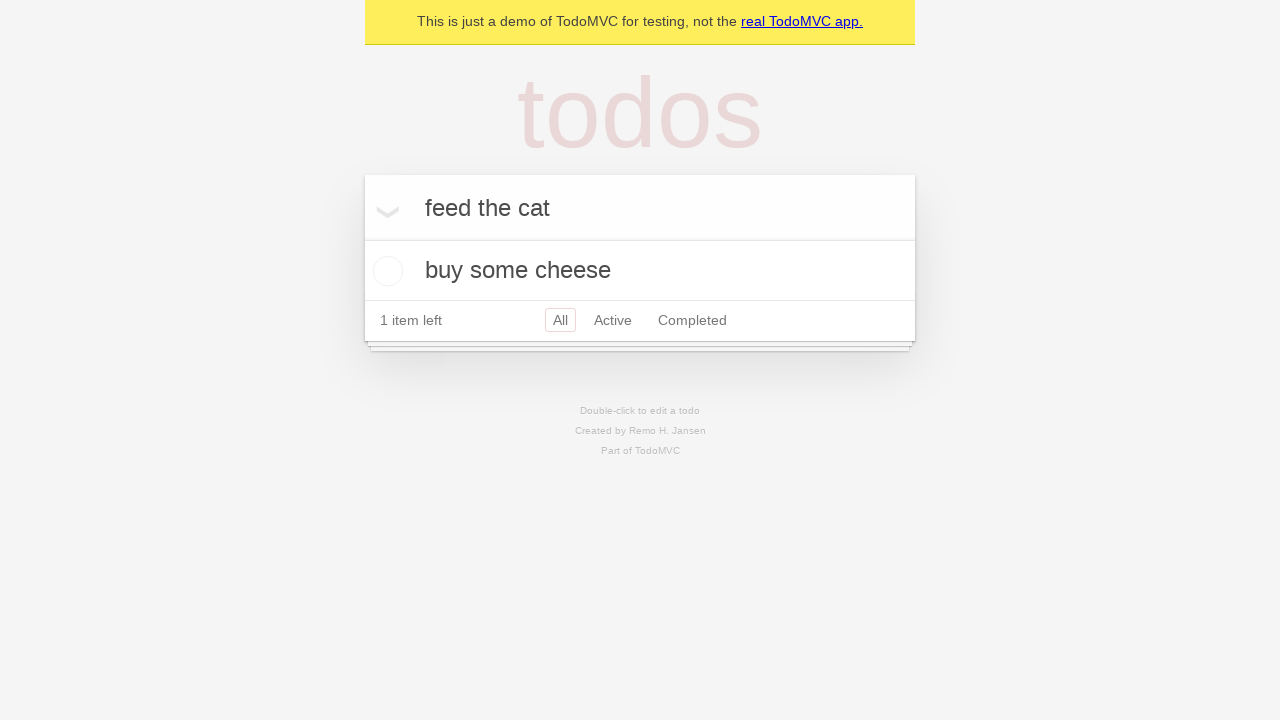

Pressed Enter to add second todo item on internal:attr=[placeholder="What needs to be done?"i]
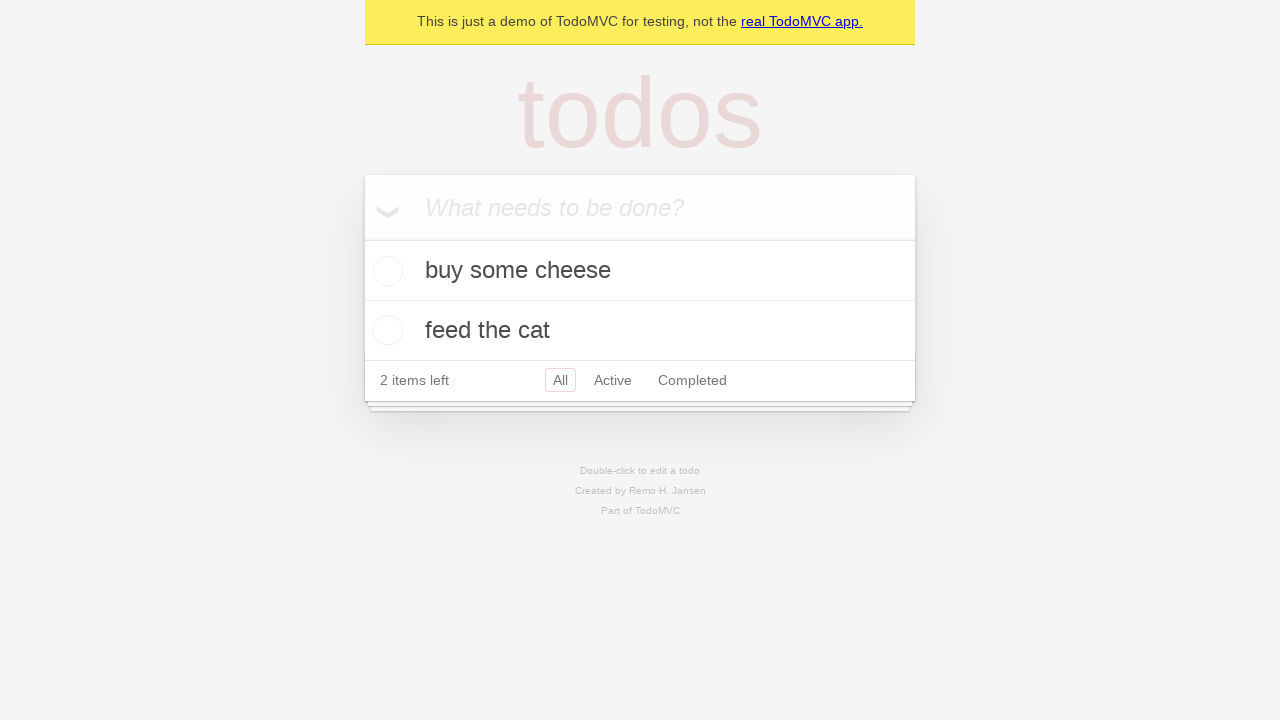

Todo count element updated to reflect two items in the list
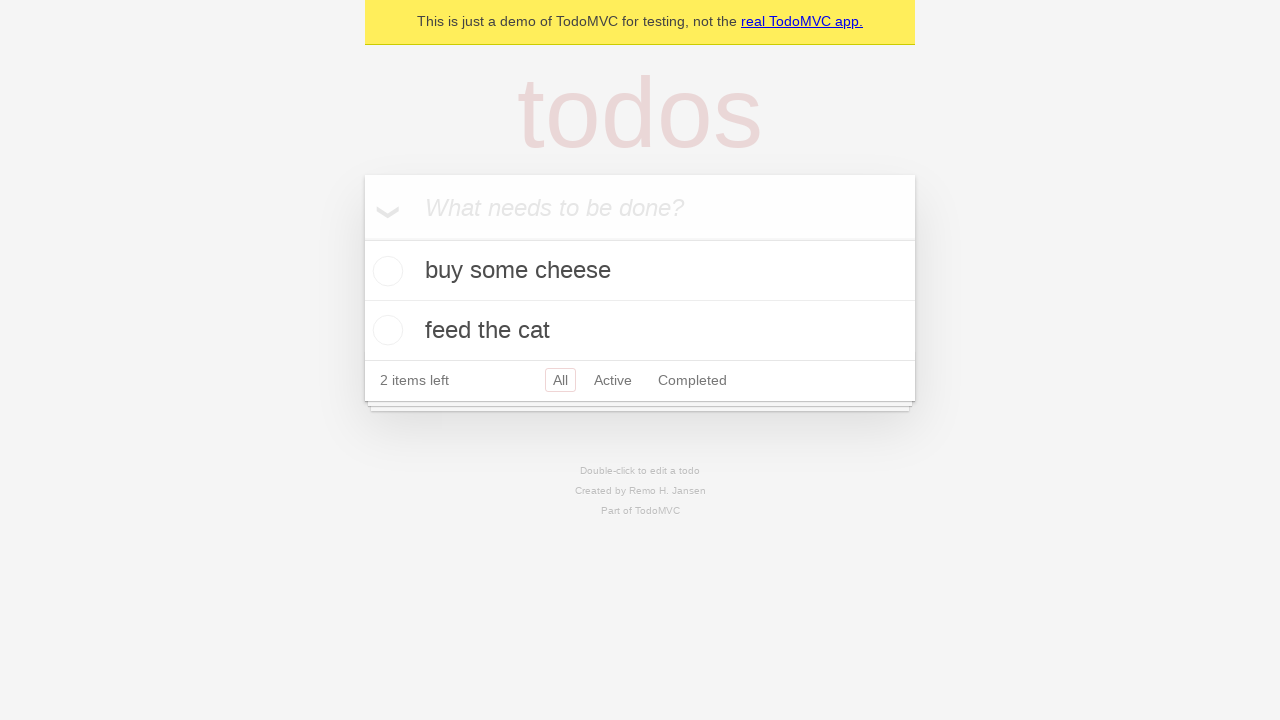

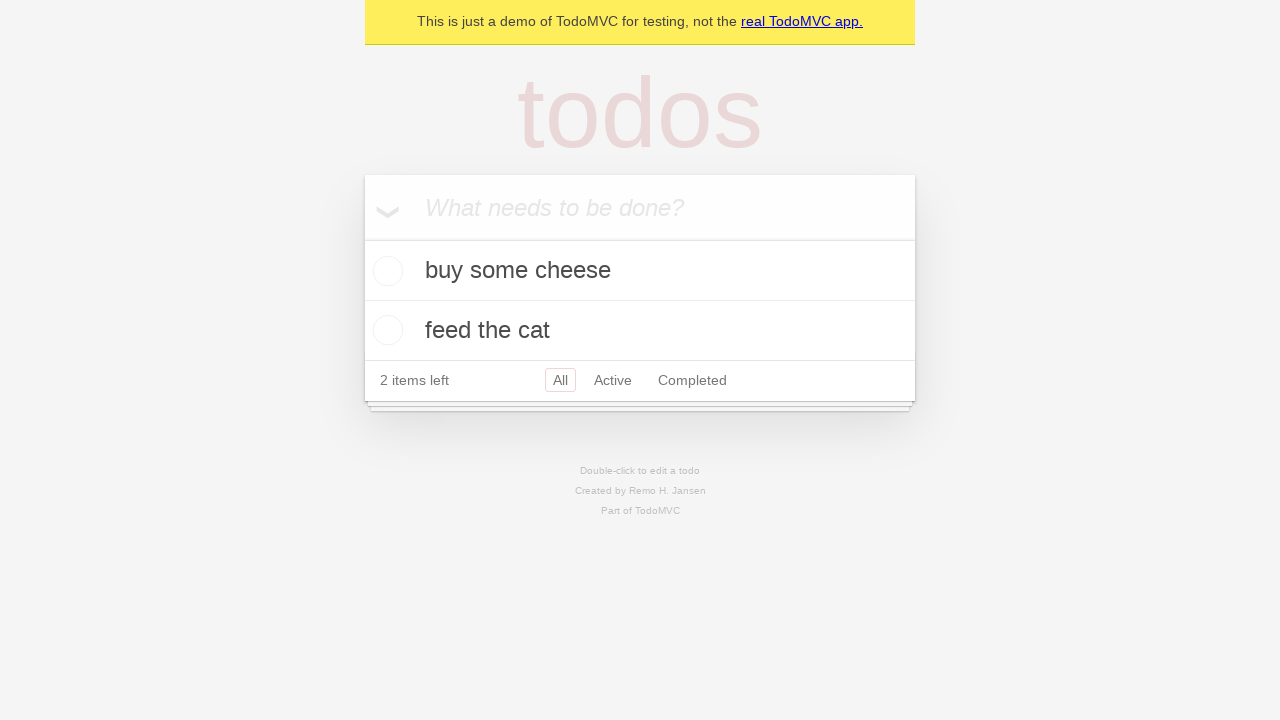